Navigates to UIMS website and clicks the LMS button which opens a new window, then switches to that new window.

Starting URL: https://uims.cuchd.in/

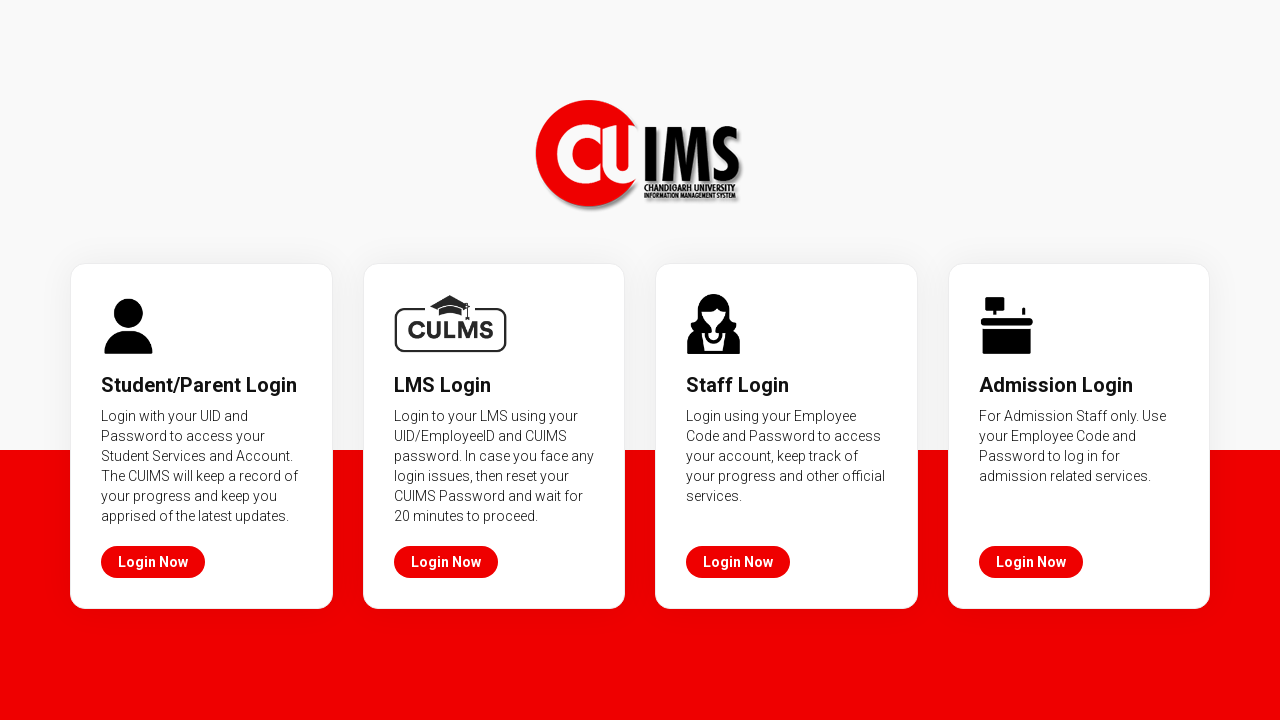

Clicked LMS button to open new window at (446, 562) on xpath=/html/body/section/div/div[2]/div/div[2]/div/a
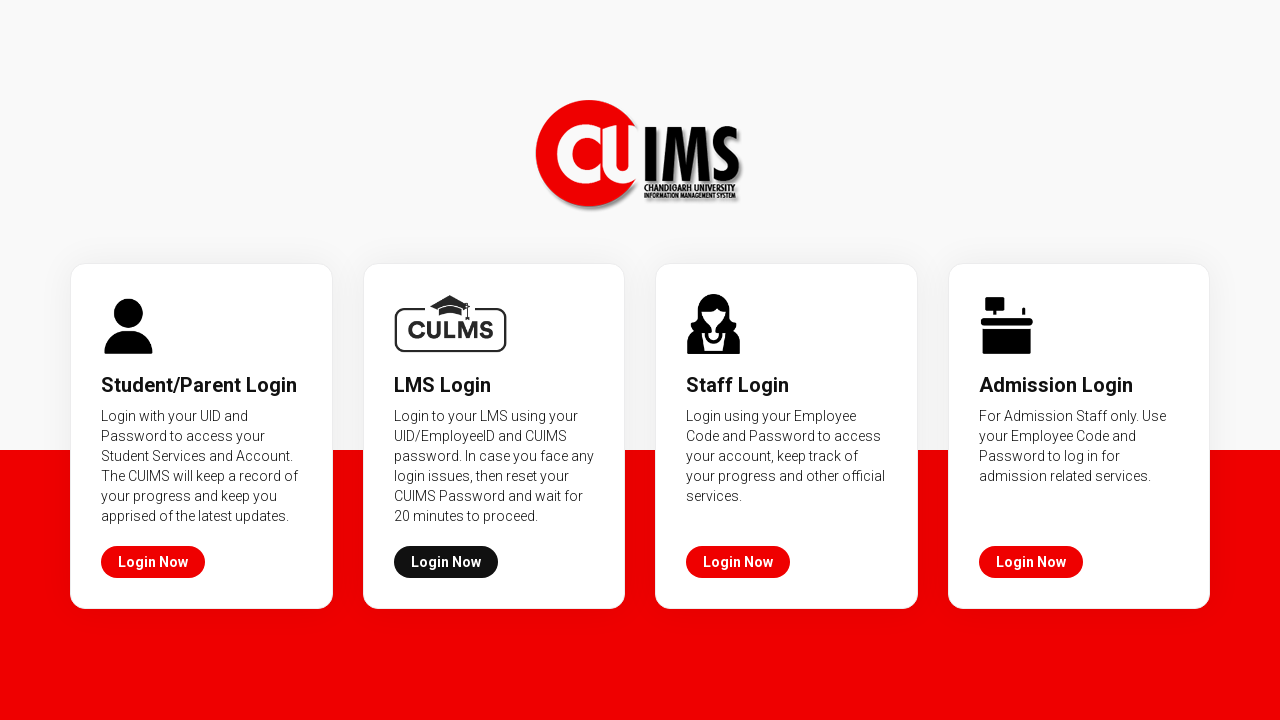

Captured new page/tab from context
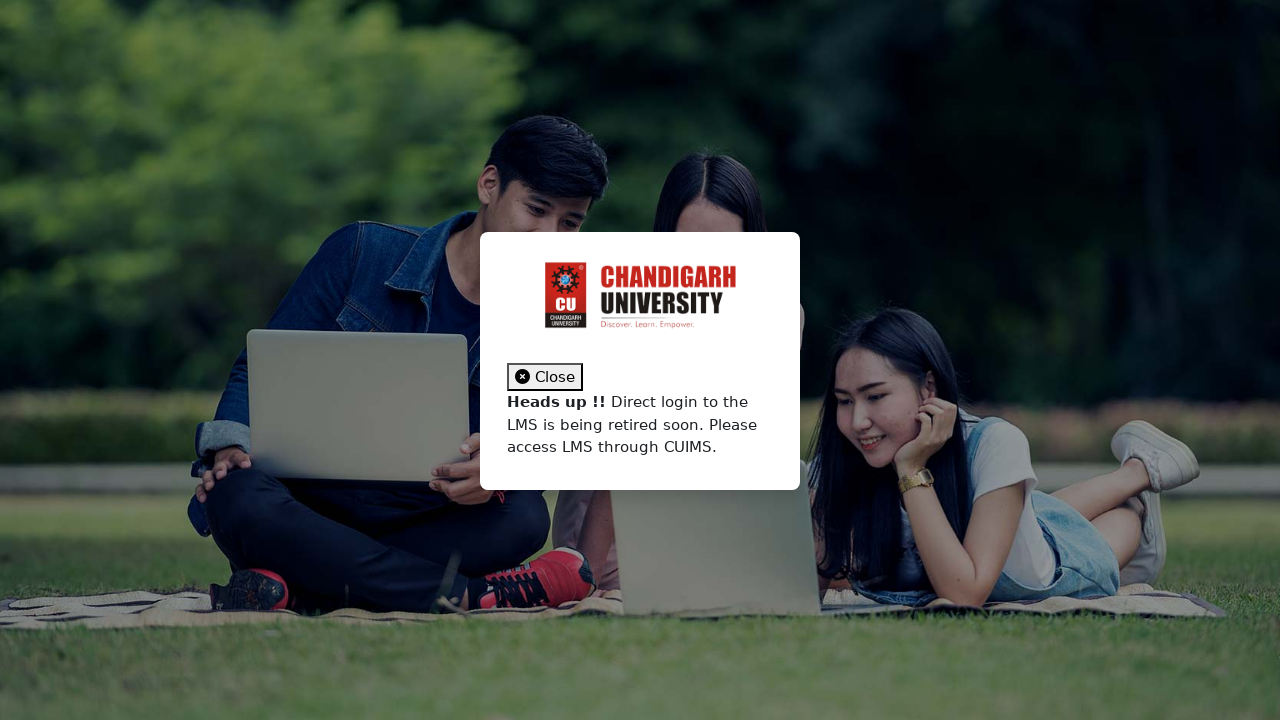

New page loaded completely
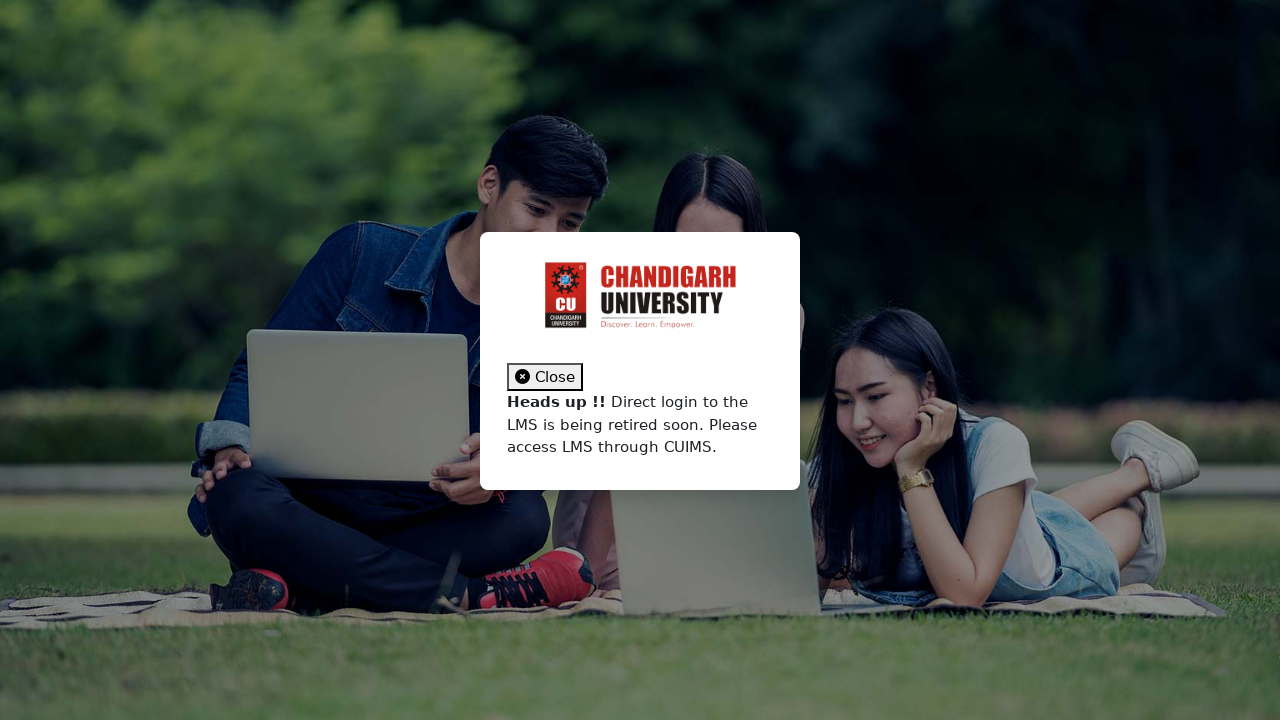

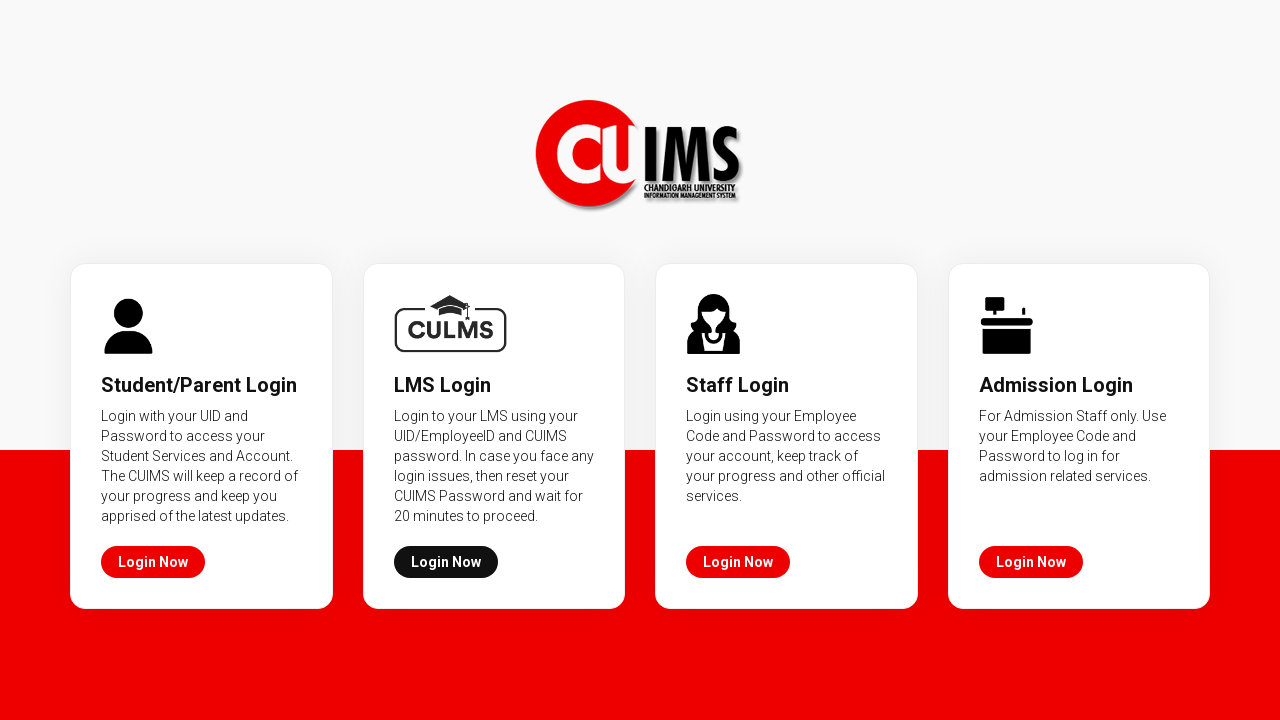